Tests an e-commerce shopping flow by adding specific products (Apple, Potato, Capsicum, Pomegranate) to cart, proceeding to checkout, and applying a promo code to verify discount functionality.

Starting URL: https://rahulshettyacademy.com/seleniumPractise/#/

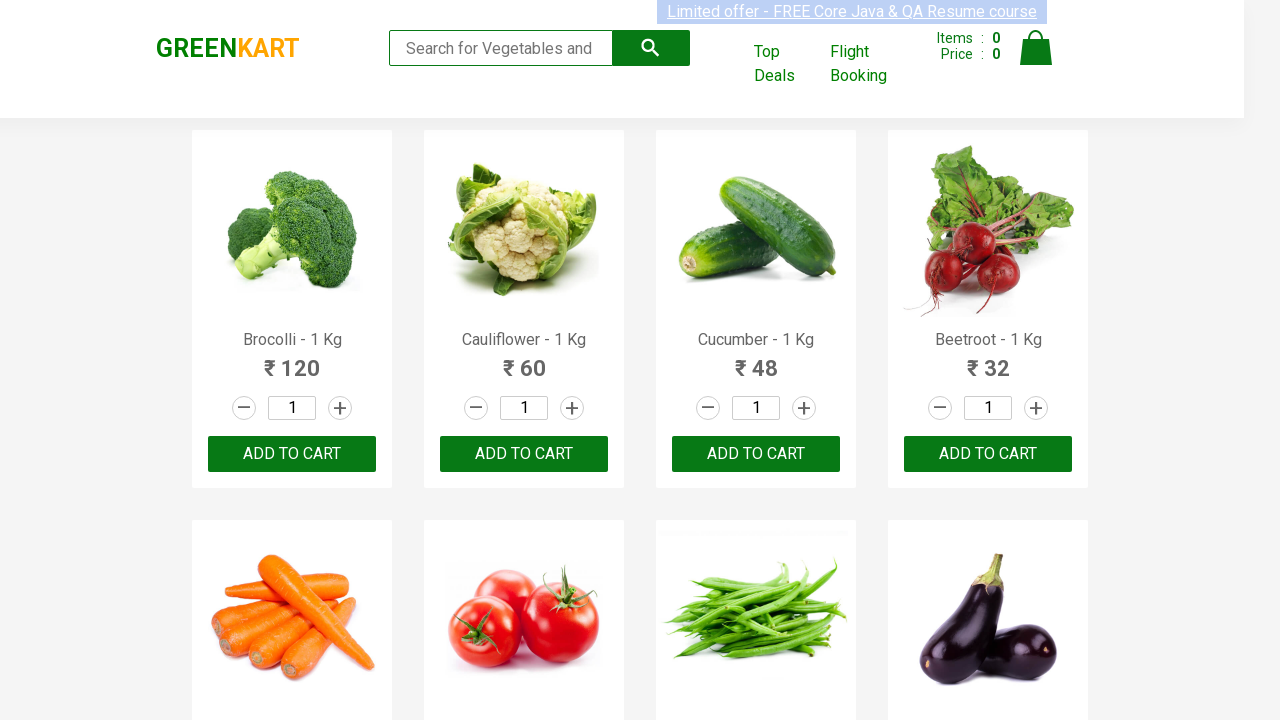

Waited for product list to load
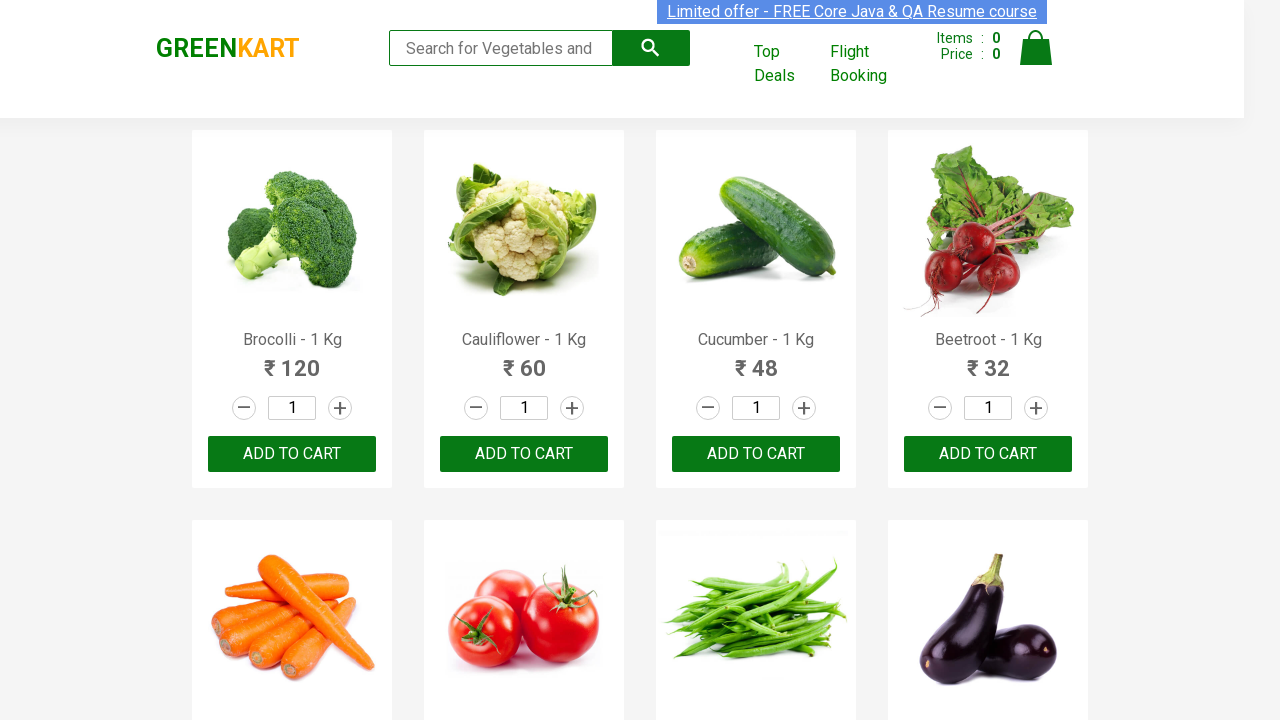

Added Capsicum to cart at (292, 360) on div.product-action button >> nth=8
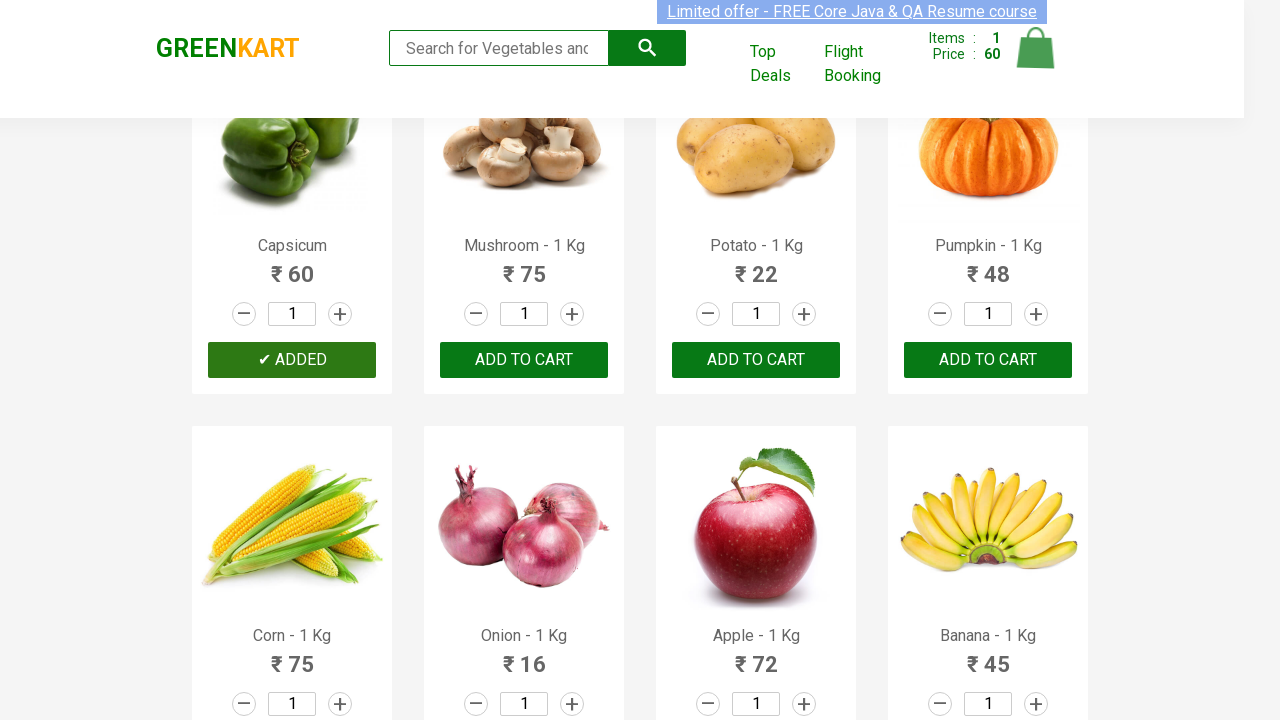

Added Potato to cart at (756, 360) on div.product-action button >> nth=10
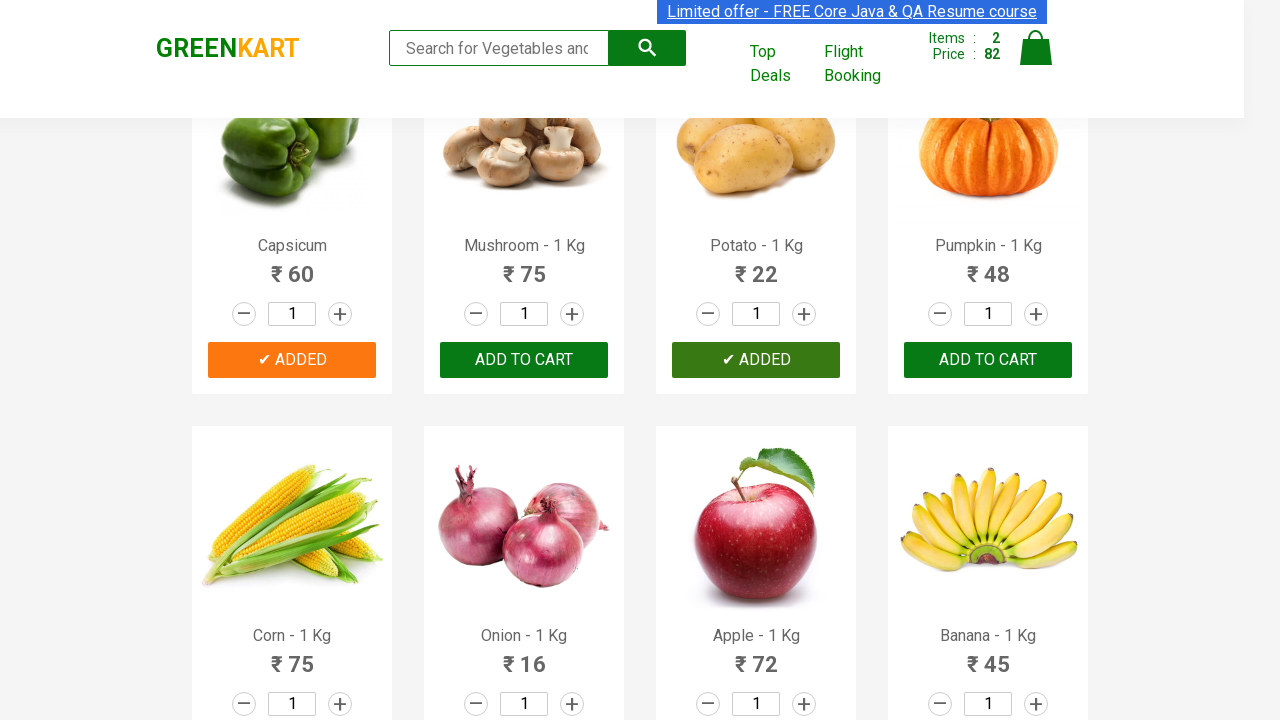

Added Apple to cart at (756, 360) on div.product-action button >> nth=14
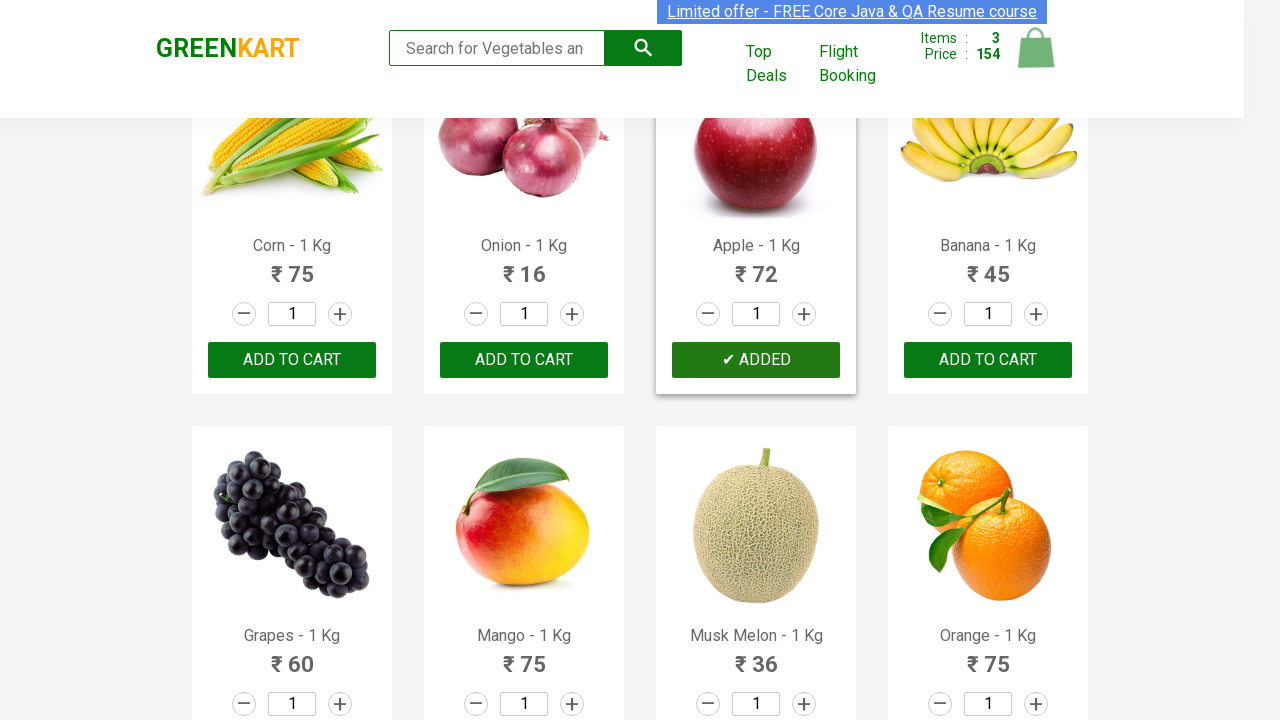

Added Pomegranate to cart at (524, 360) on div.product-action button >> nth=21
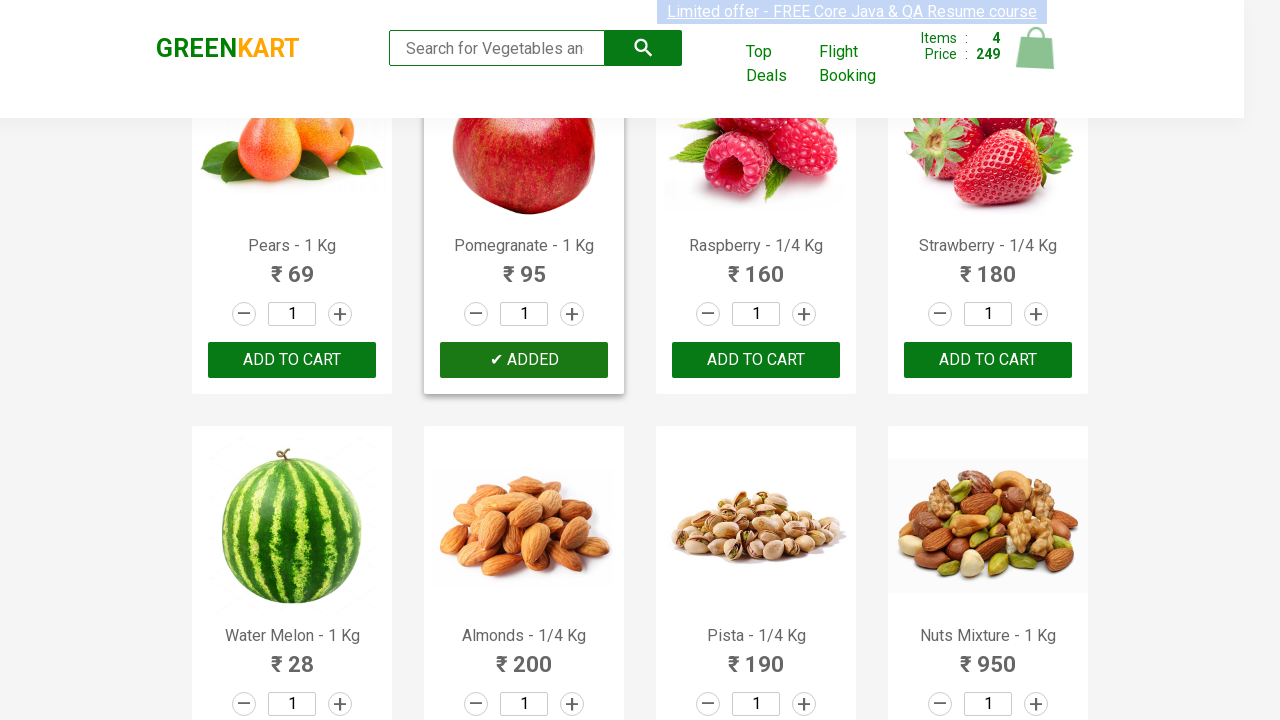

Clicked cart icon to view cart at (1036, 59) on a.cart-icon
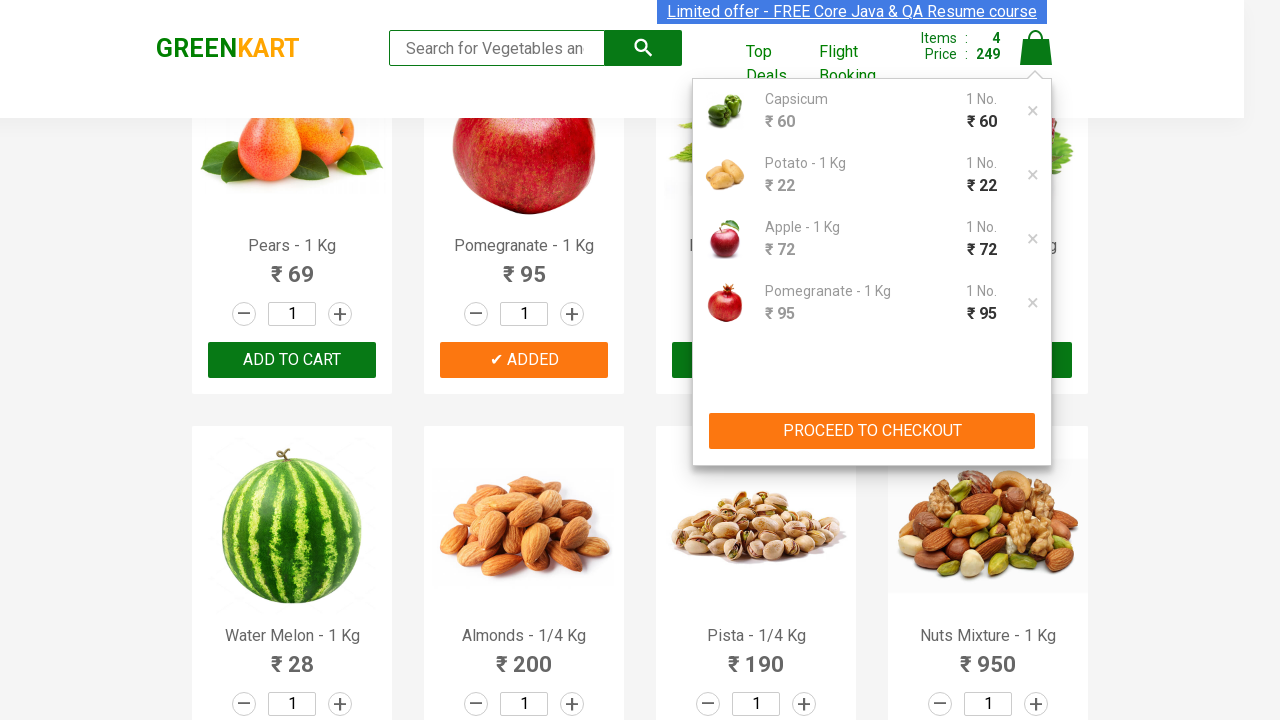

Clicked PROCEED TO CHECKOUT button at (872, 431) on button:has-text('PROCEED TO CHECKOUT')
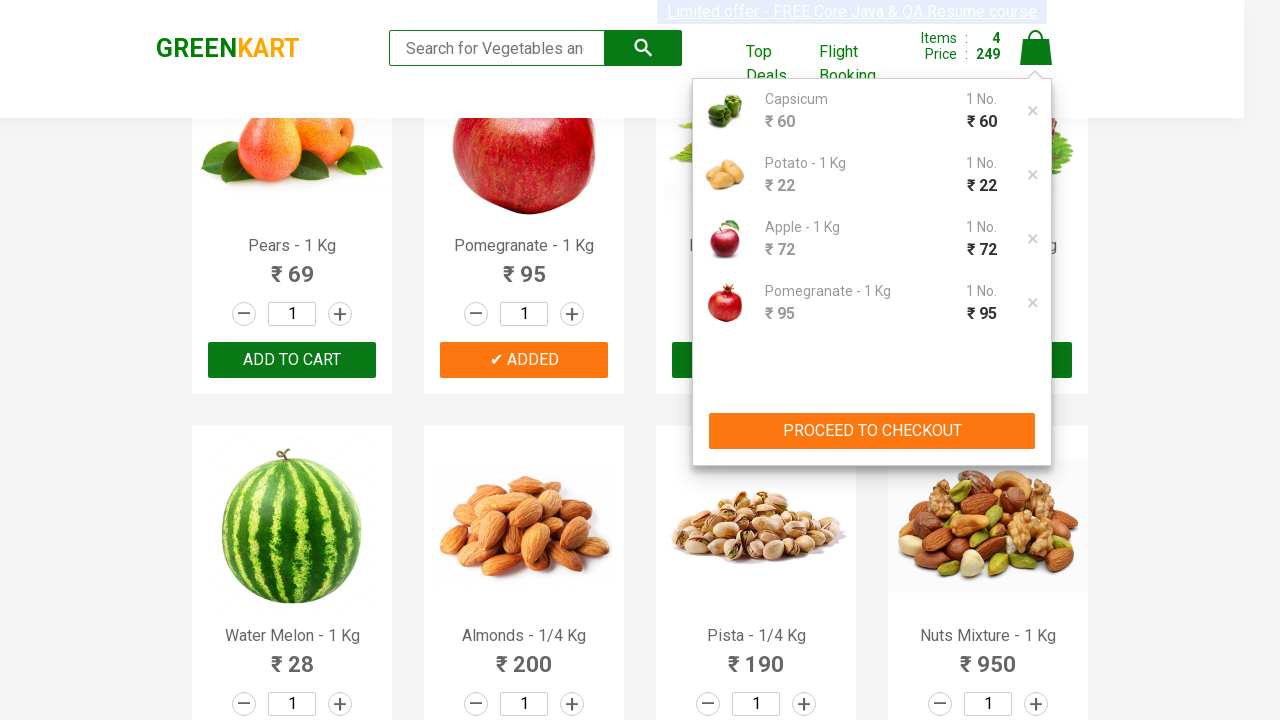

Checkout page loaded with promo code input visible
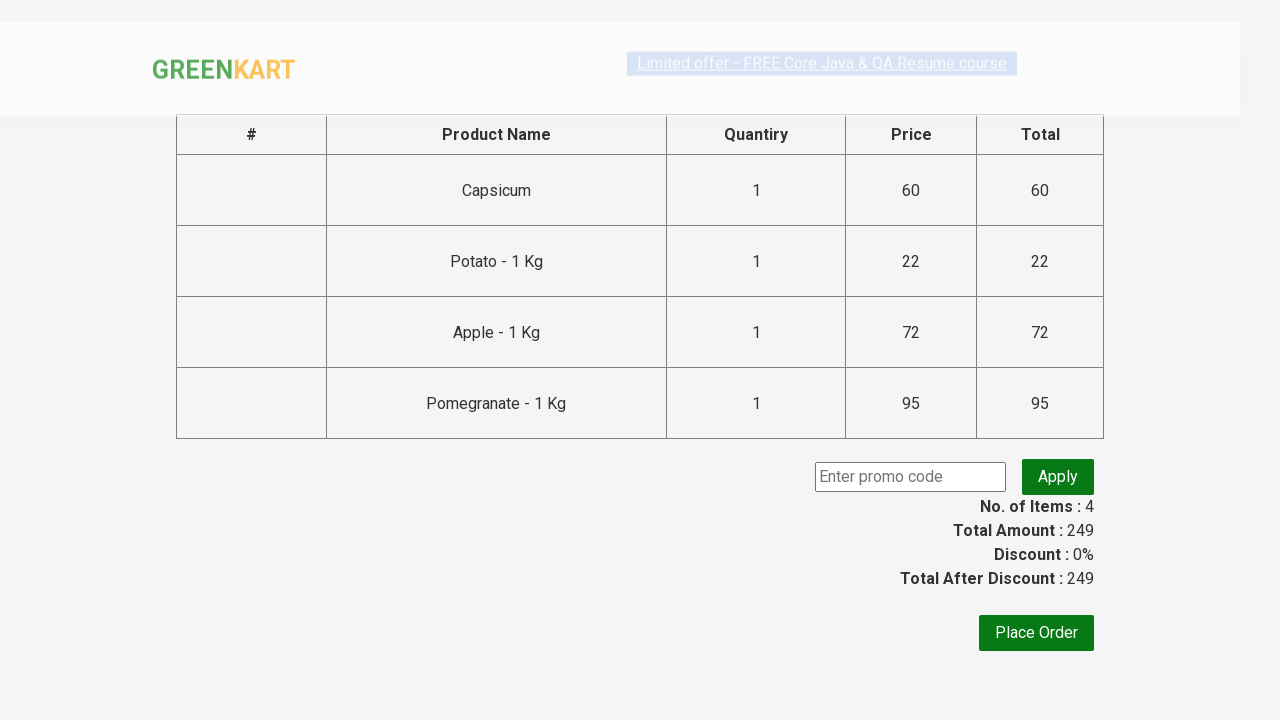

Entered promo code 'rahulshettyacademy' on input.promoCode
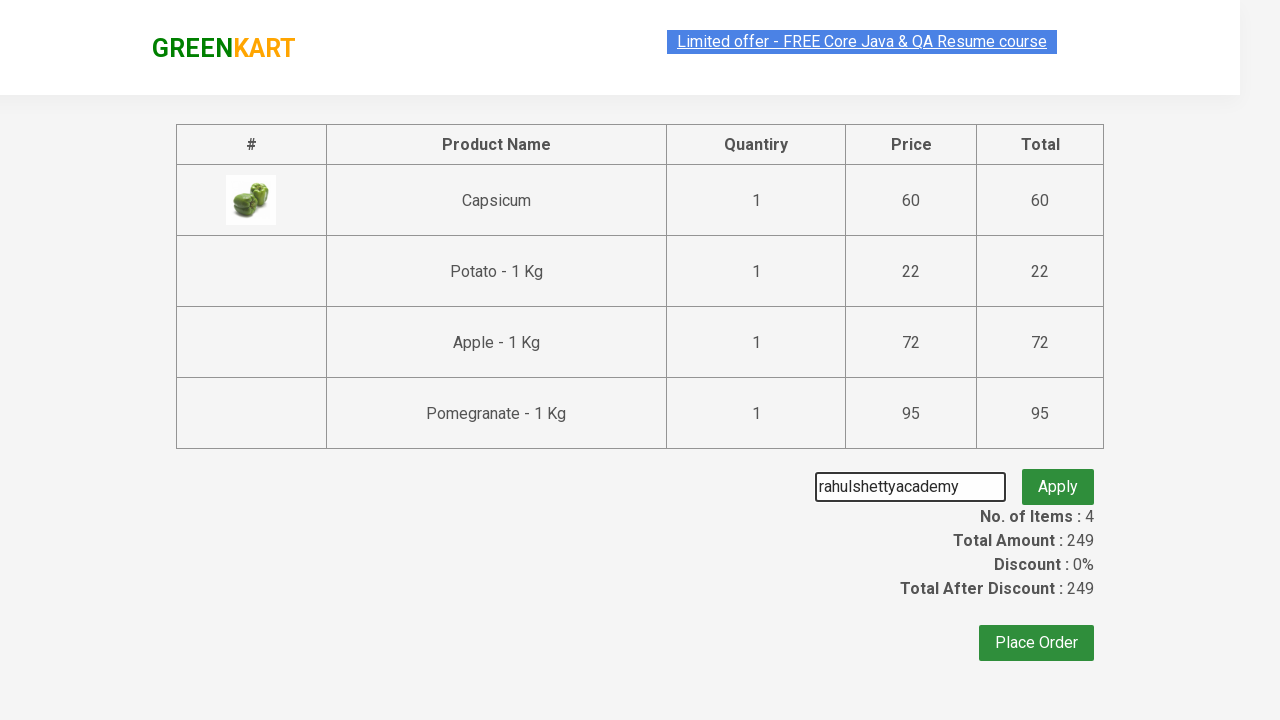

Clicked apply promo code button at (1058, 477) on button.promoBtn
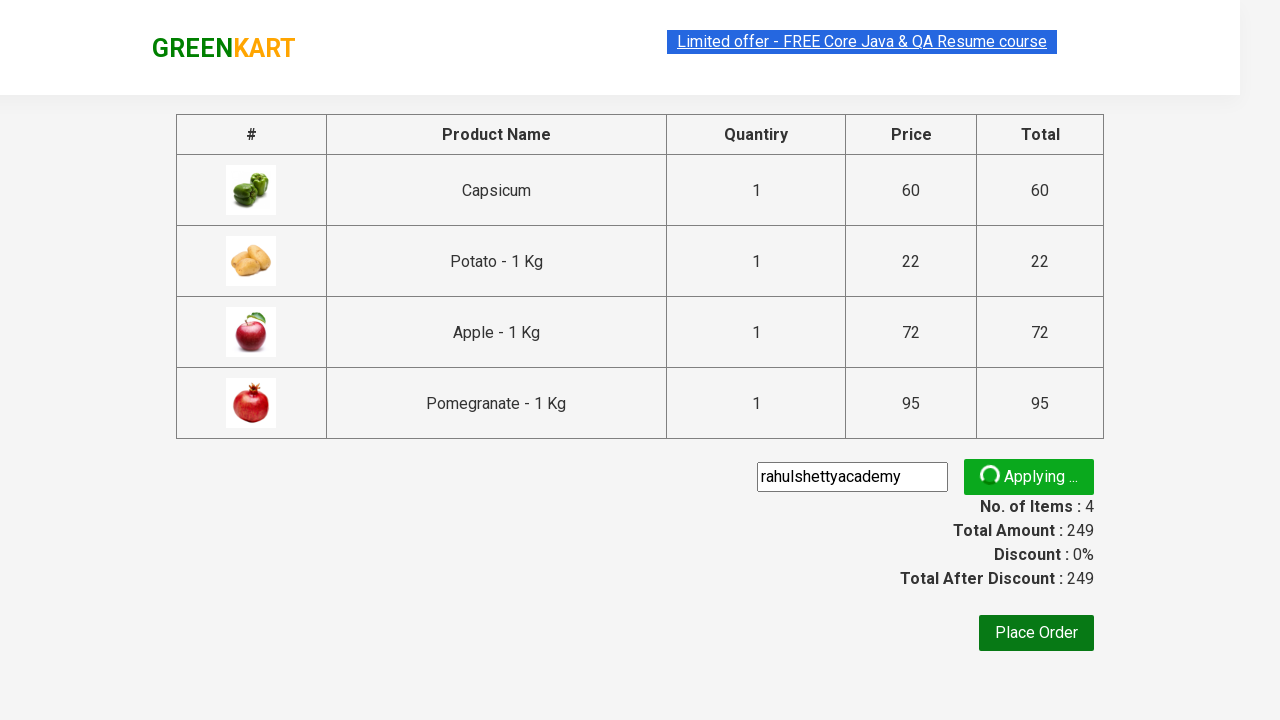

Promo code applied and discount information displayed
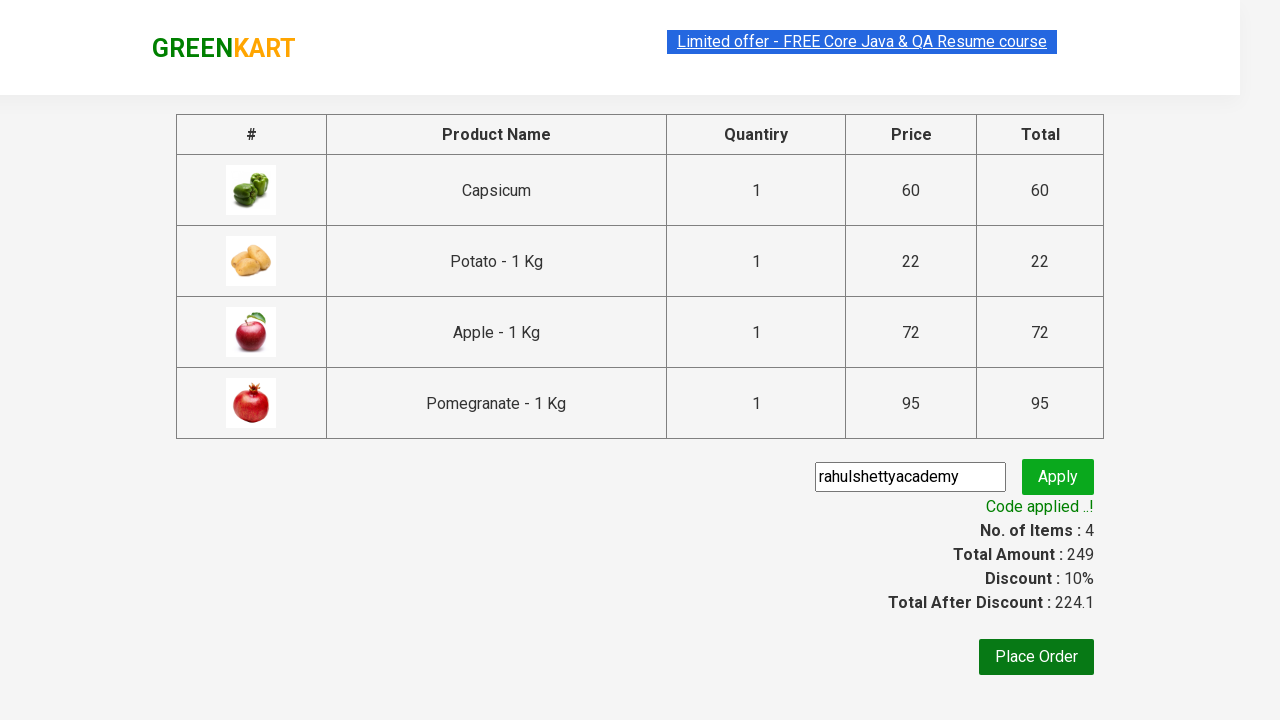

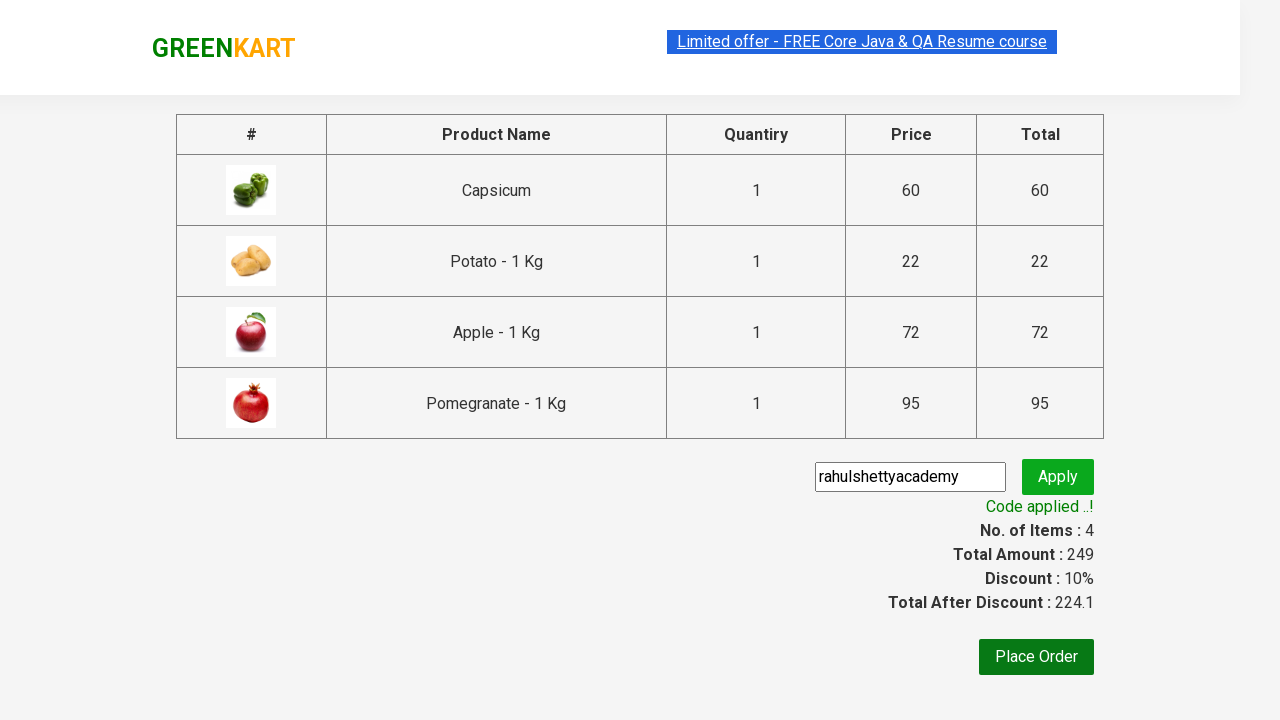